Tests accordion widget by clicking the first section to expand it and verify the text is displayed

Starting URL: http://www.seleniumui.moderntester.pl/accordion.php

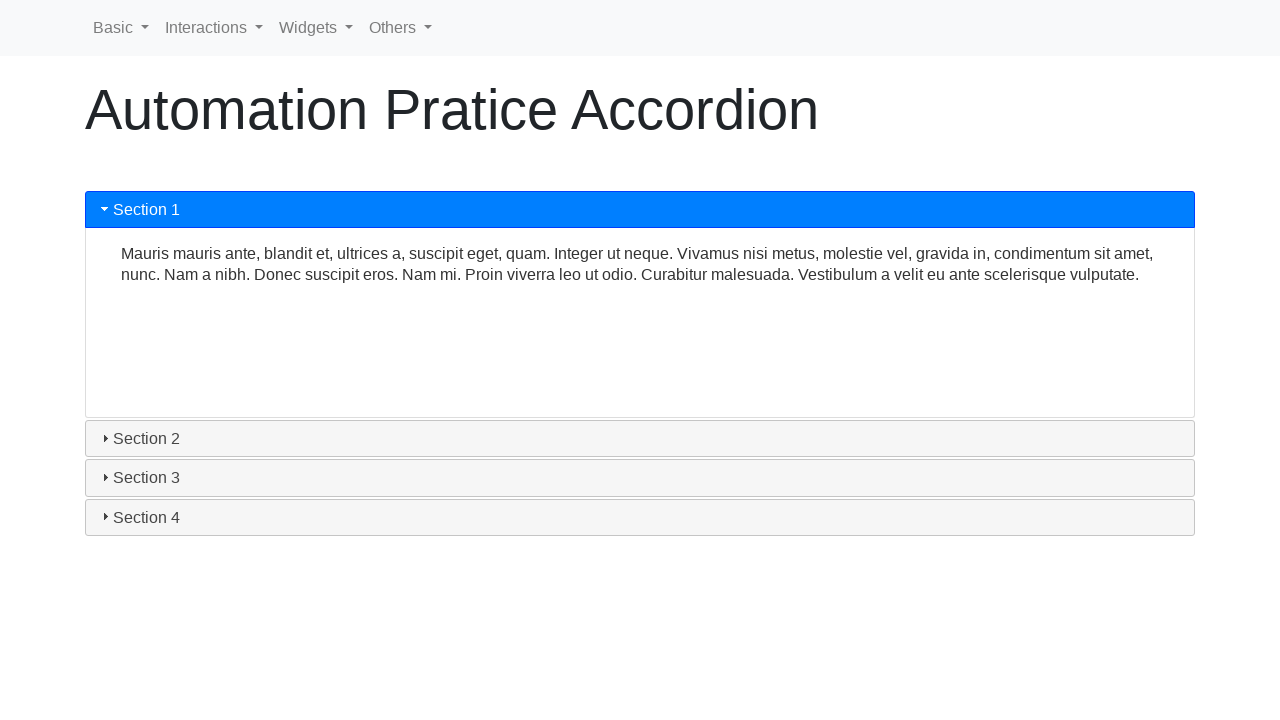

Navigated to accordion test page
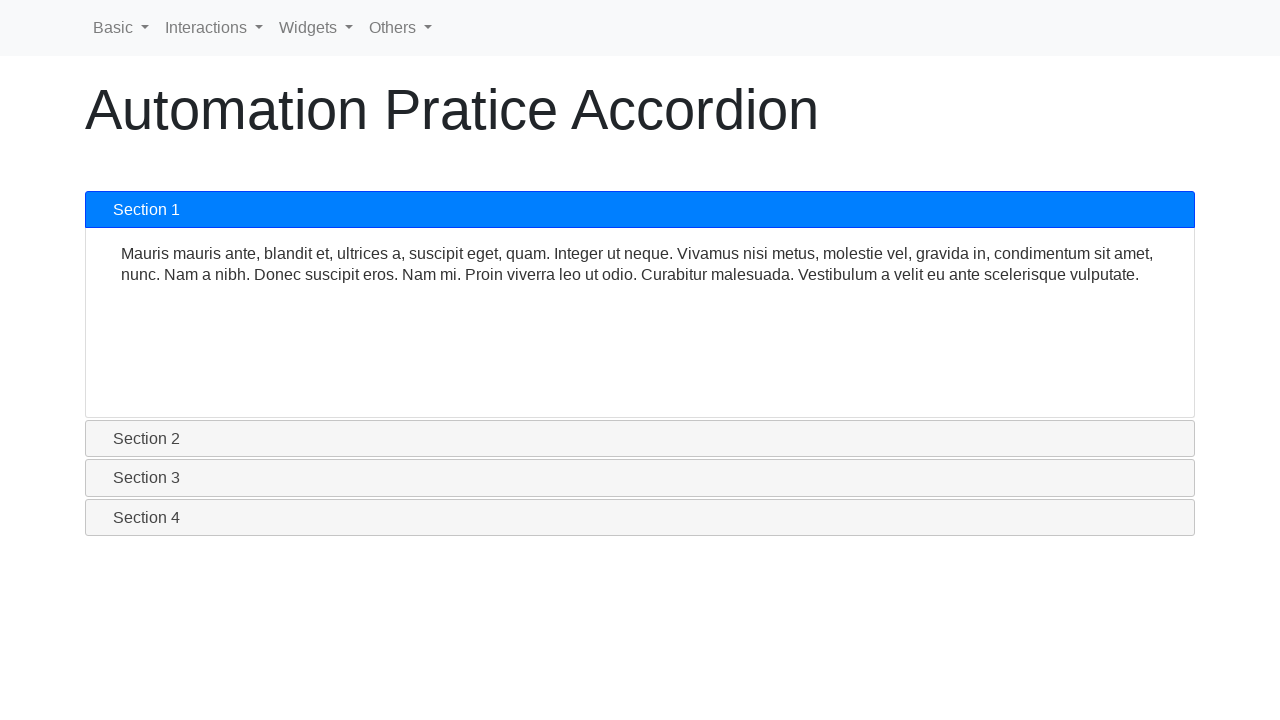

Clicked first accordion section to expand it at (640, 210) on #ui-id-1
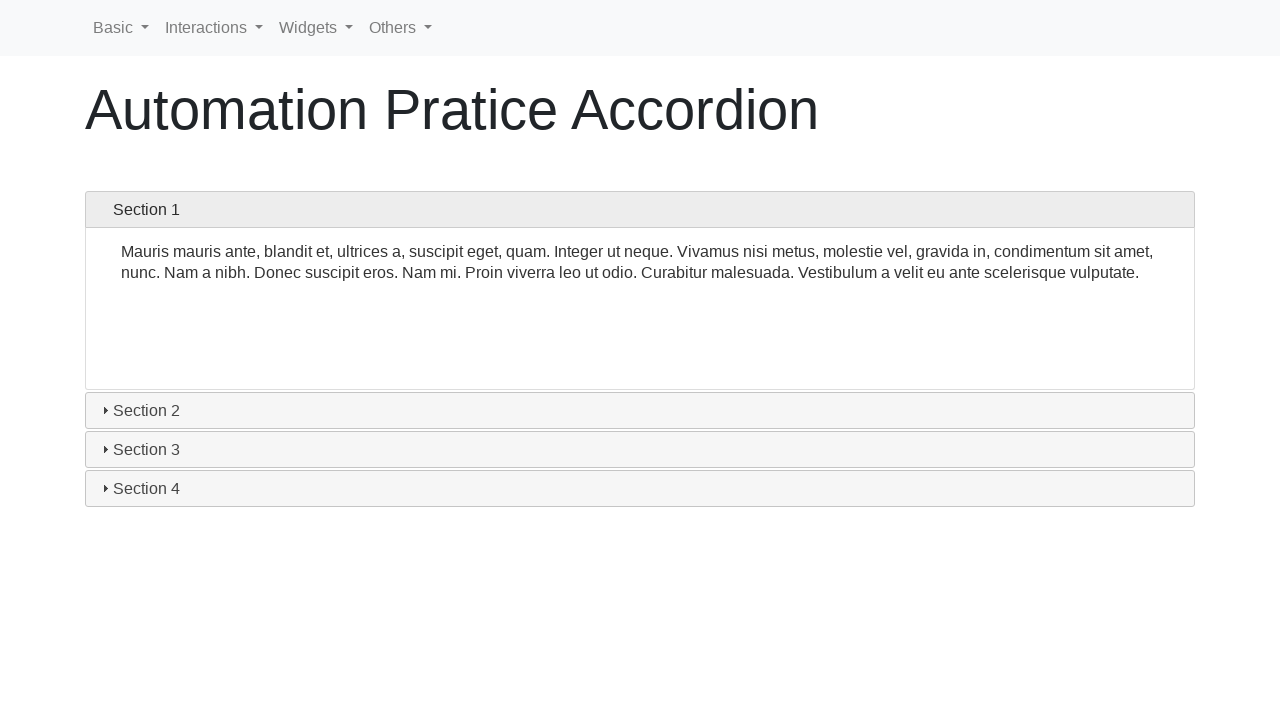

Accordion section text is now visible
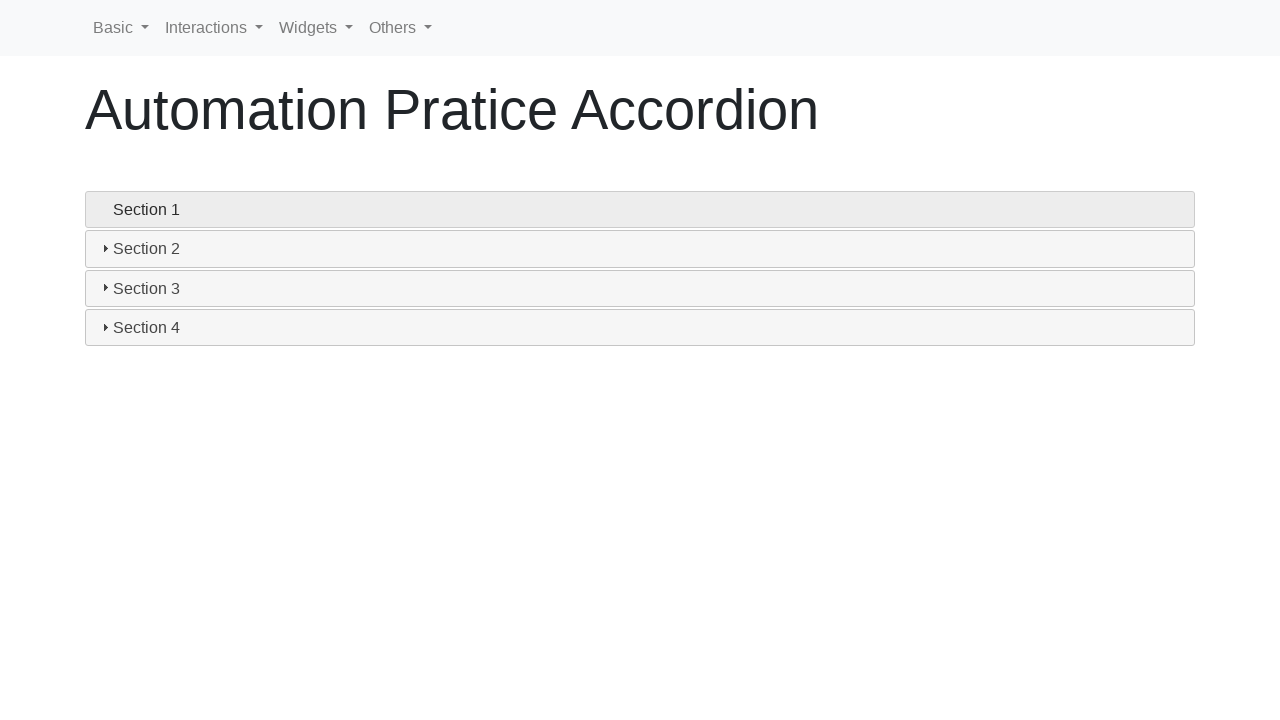

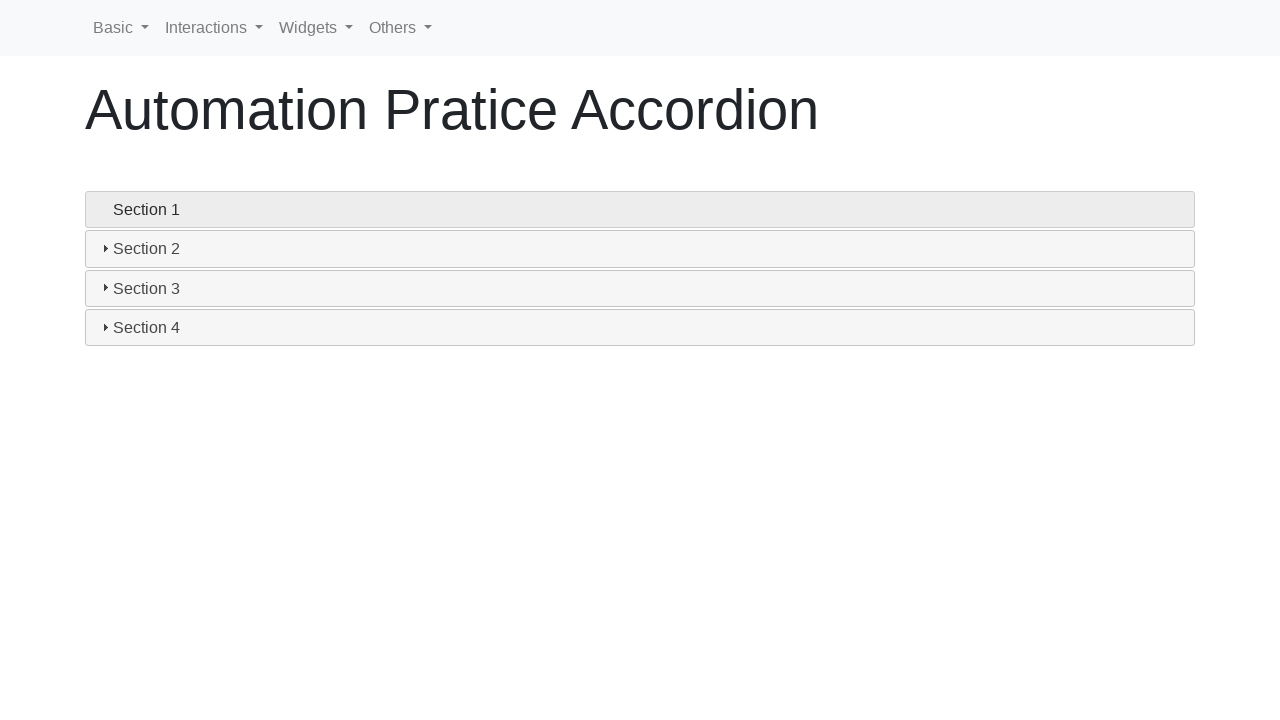